Tests adding a new pet type by navigating to pet types page, clicking add, filling in the name, and saving.

Starting URL: https://client.sana-commerce.dev/

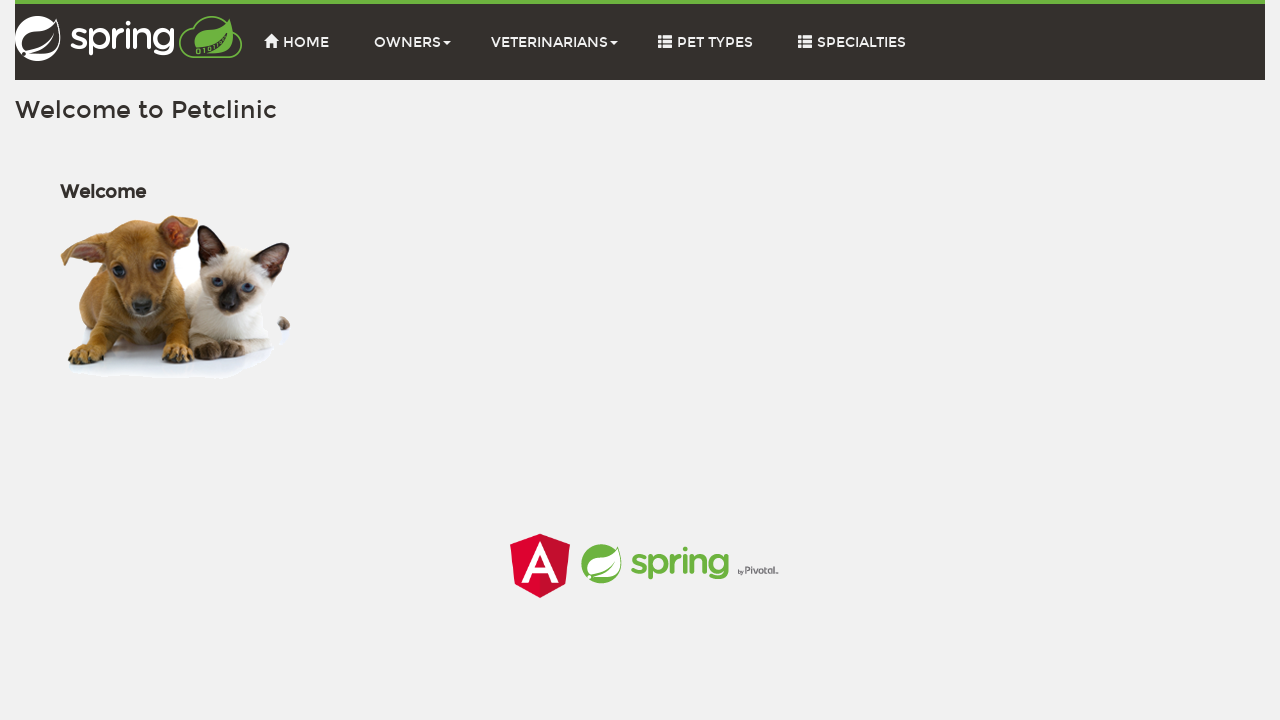

Clicked navigation link to pet types page at (708, 42) on a[routerlink="/pettypes"]
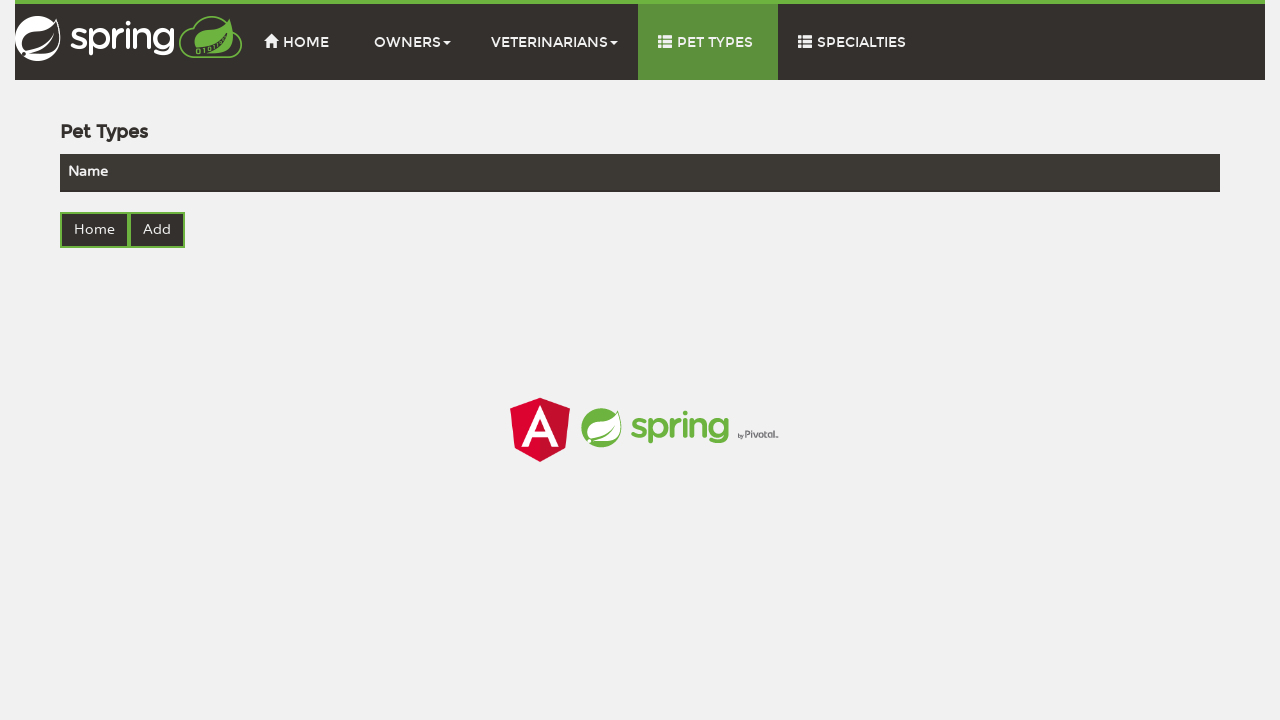

Clicked add pet type button at (157, 230) on .addPet
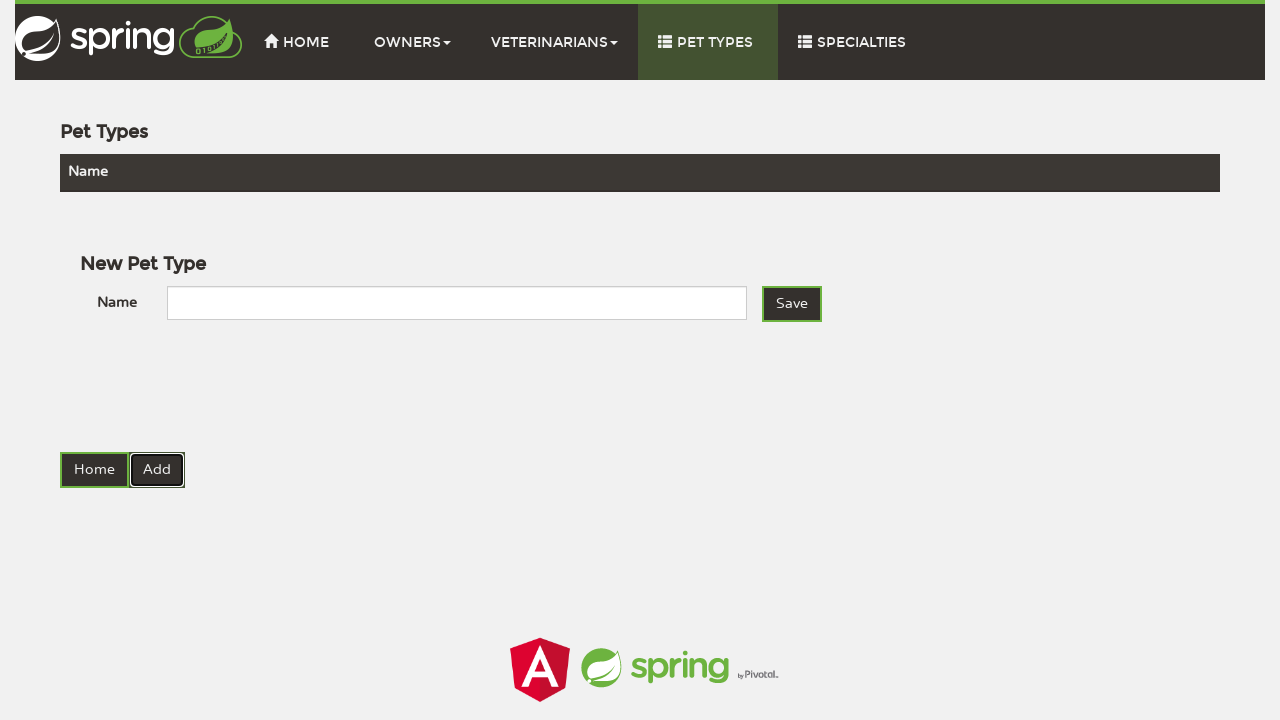

Filled pet type name field with 'frog' on #name
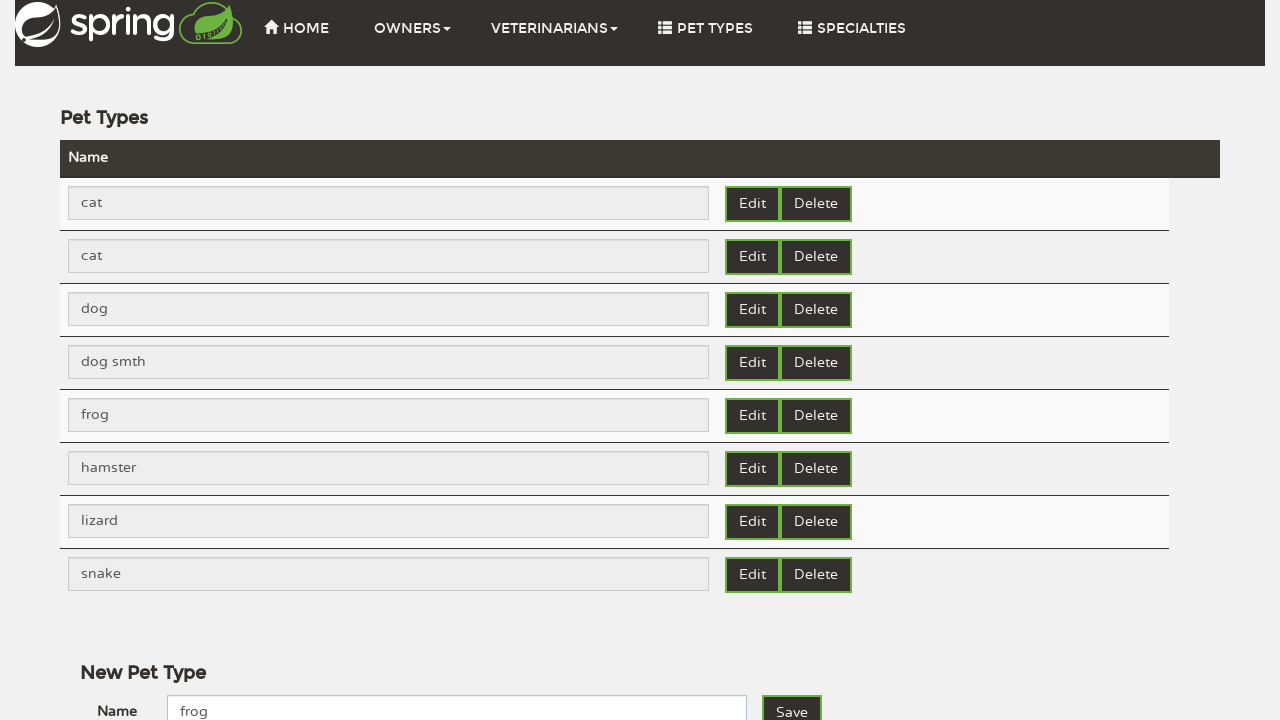

Clicked save button to create new pet type at (792, 702) on .form-group > .saveType
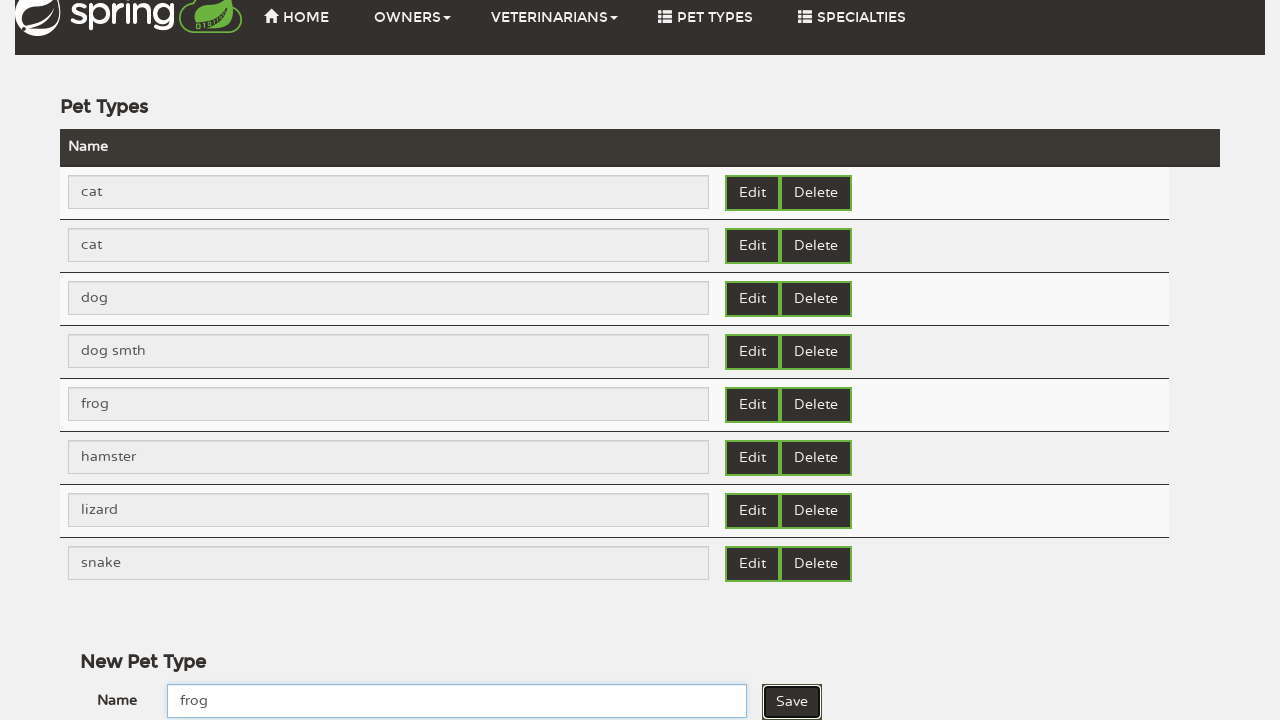

Pet type successfully added and new row appeared in table
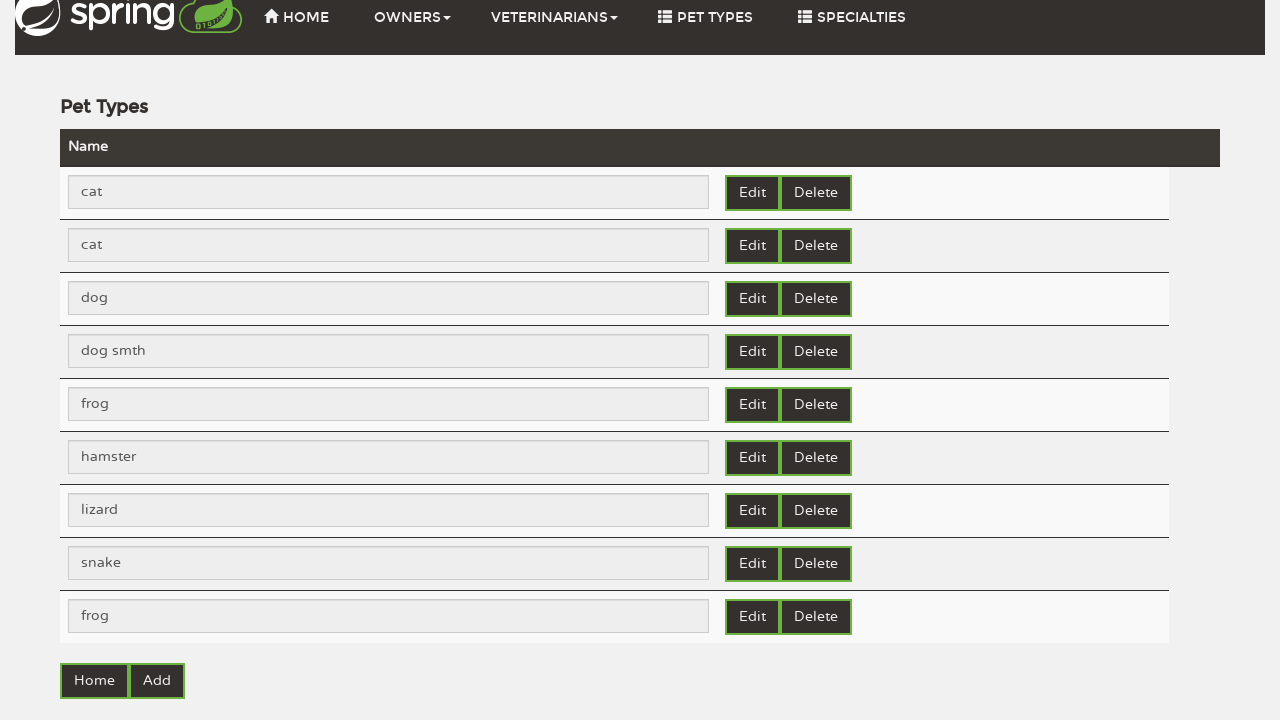

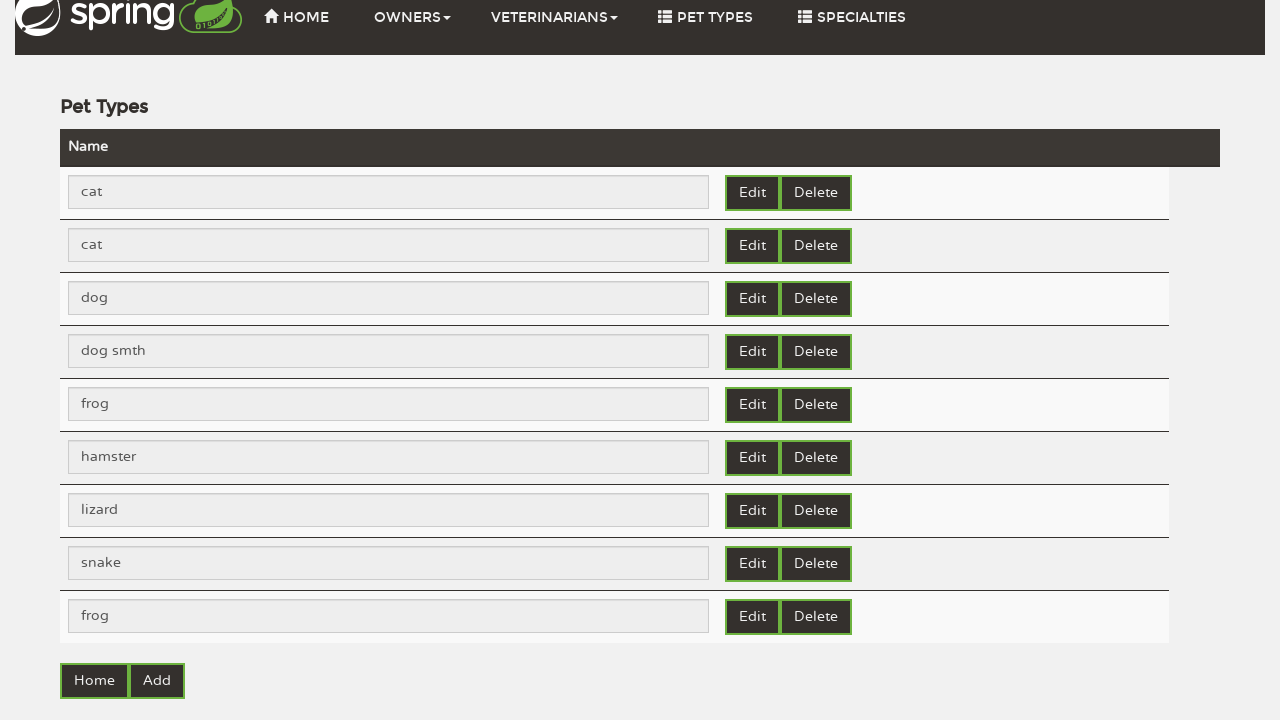